Tests web table functionality by verifying specific course content exists in the table, checking values in specific rows/columns, and validating that a specific course is taught by the expected instructor.

Starting URL: https://rahulshettyacademy.com/AutomationPractice/

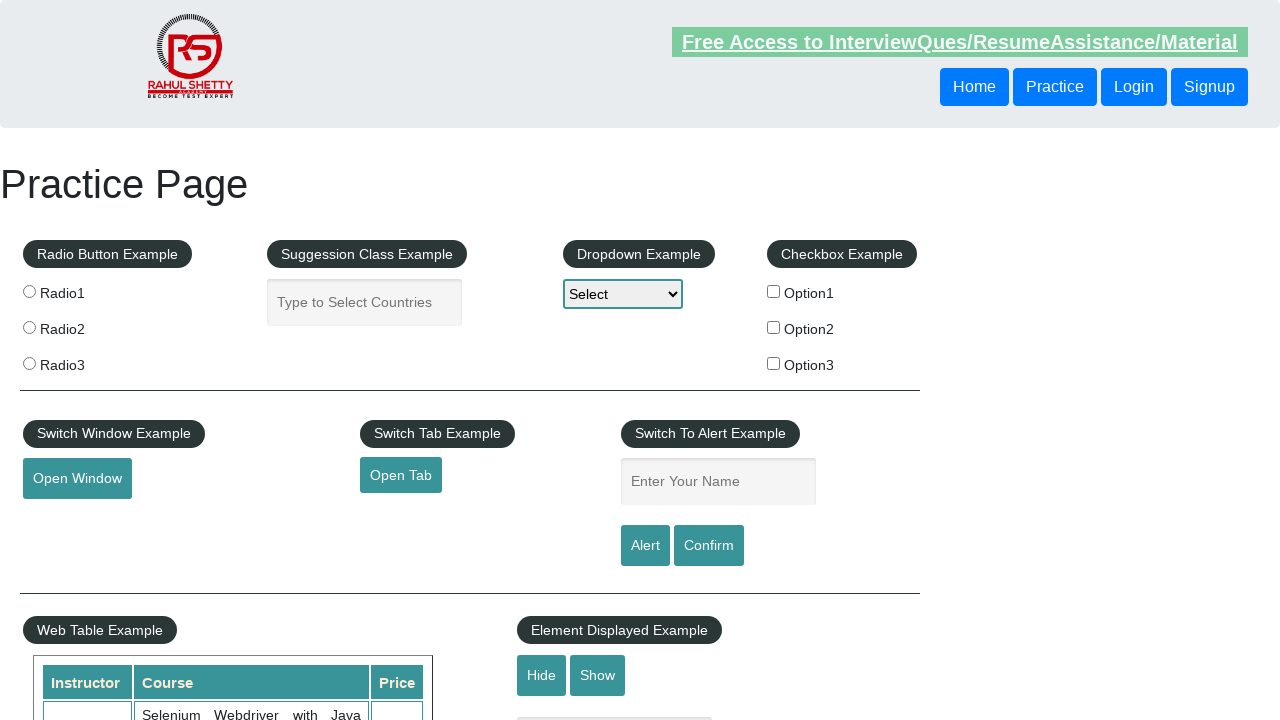

Waited for courses table to be visible
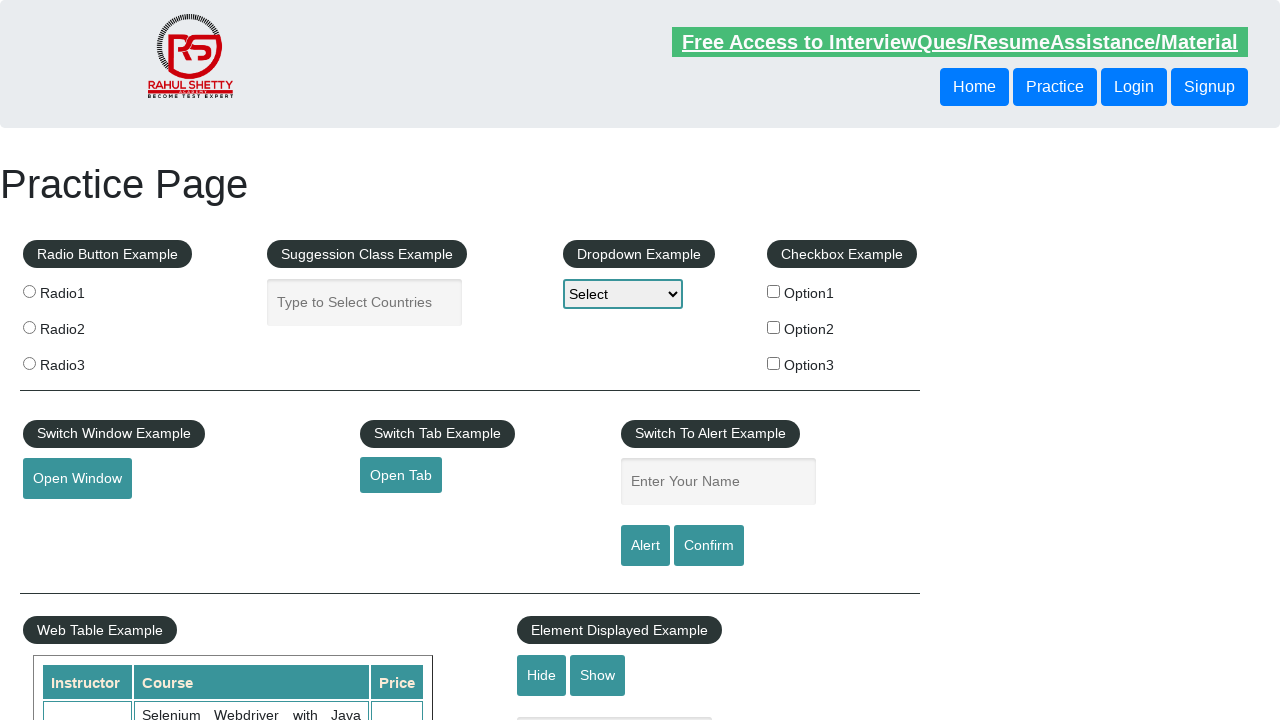

Located SQL course cell in table
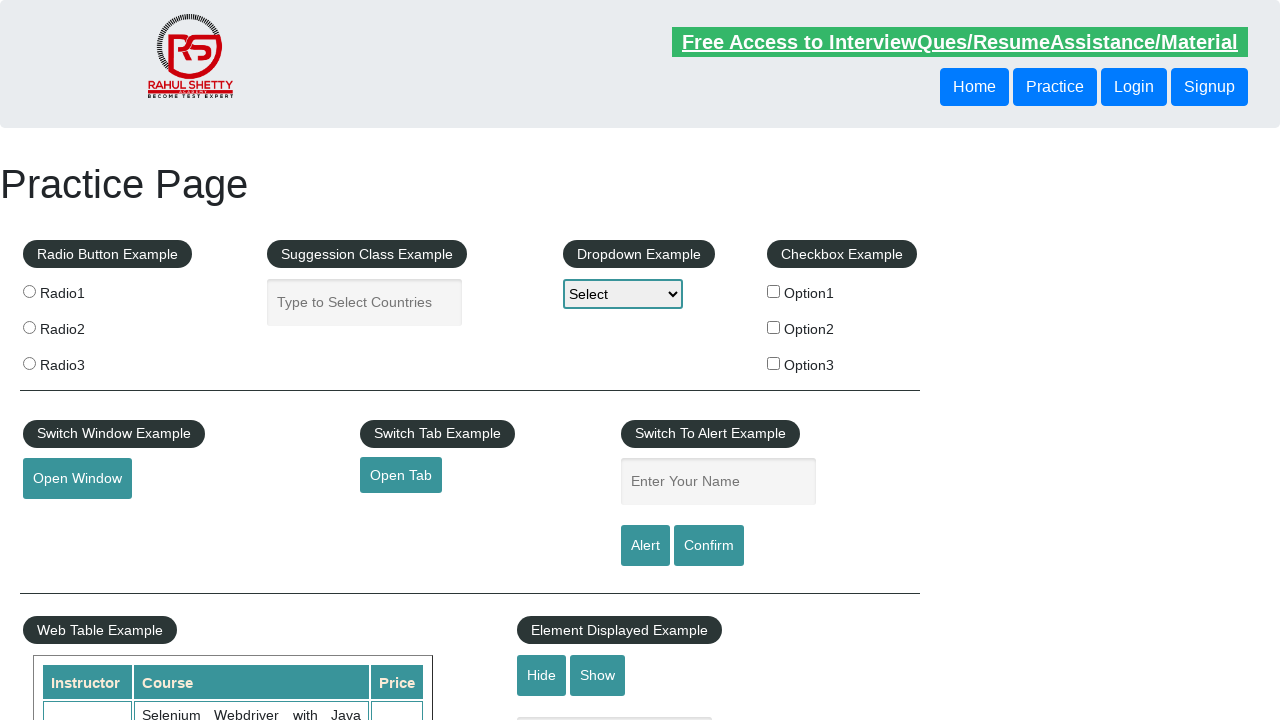

SQL course cell became visible
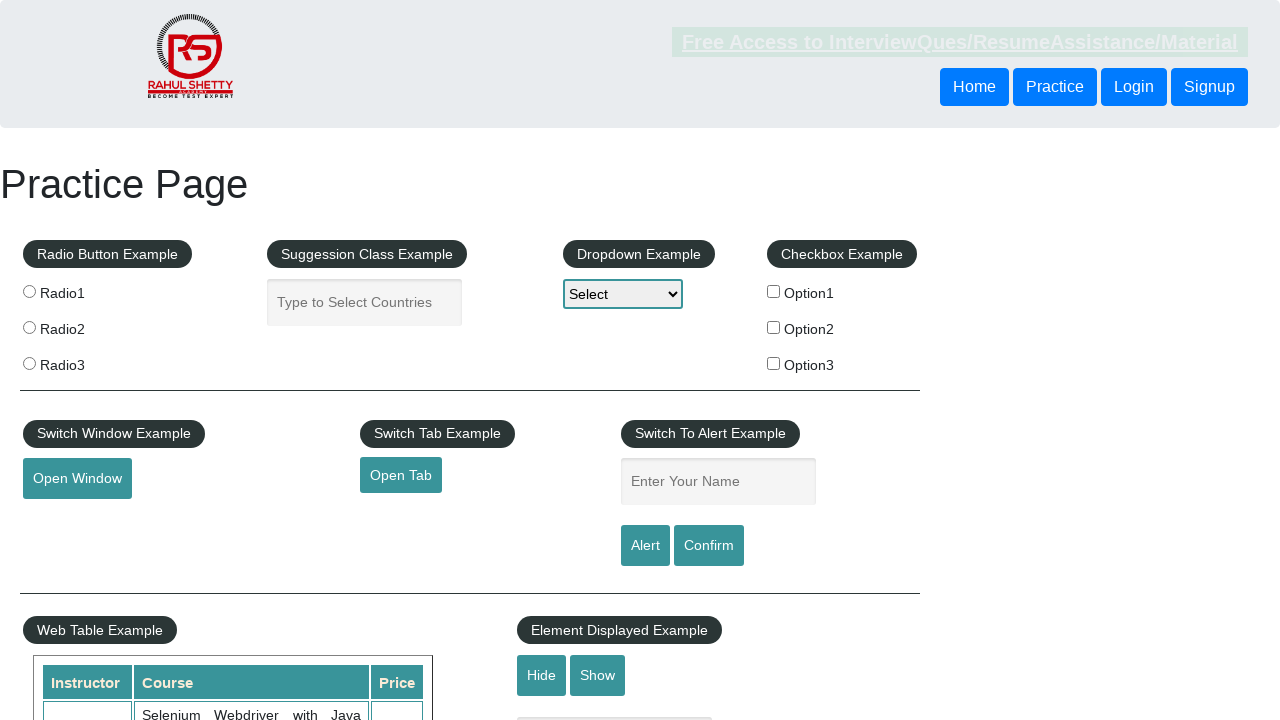

Located JMETER course cell at row 6, column 2
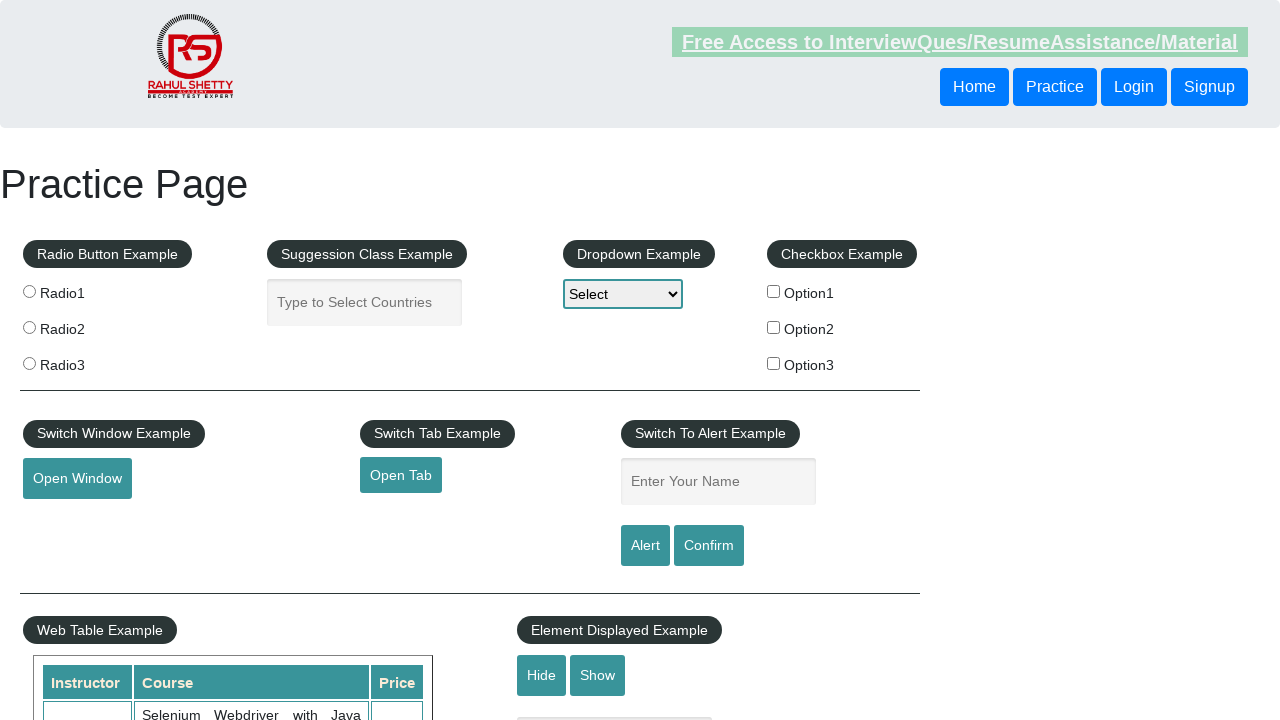

JMETER course cell became visible
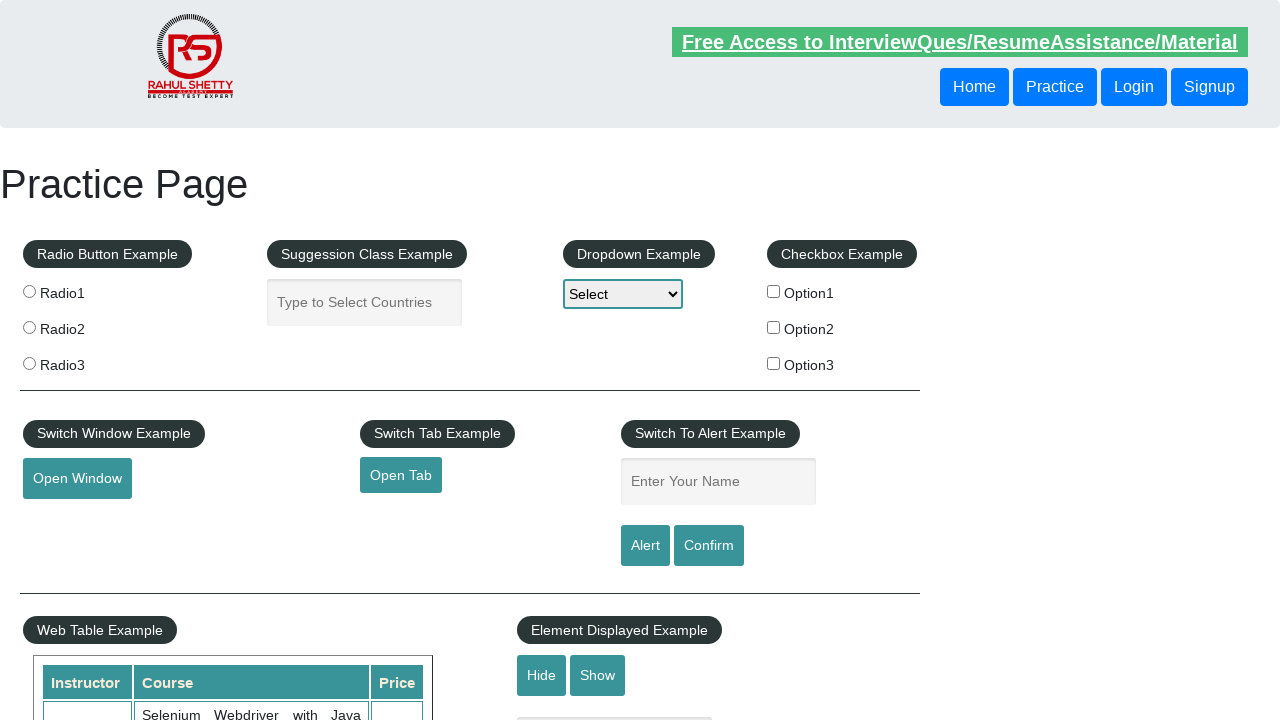

Verified JMETER course content matches expected text
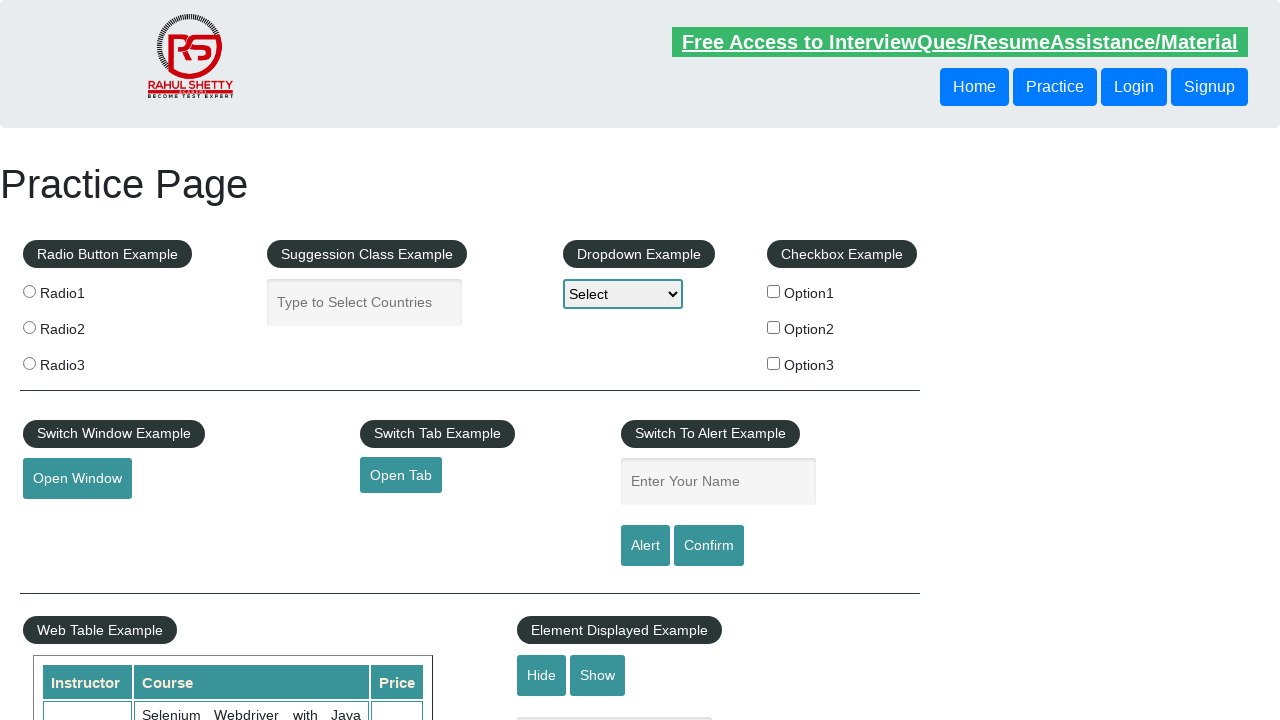

Located all course cells in column 2
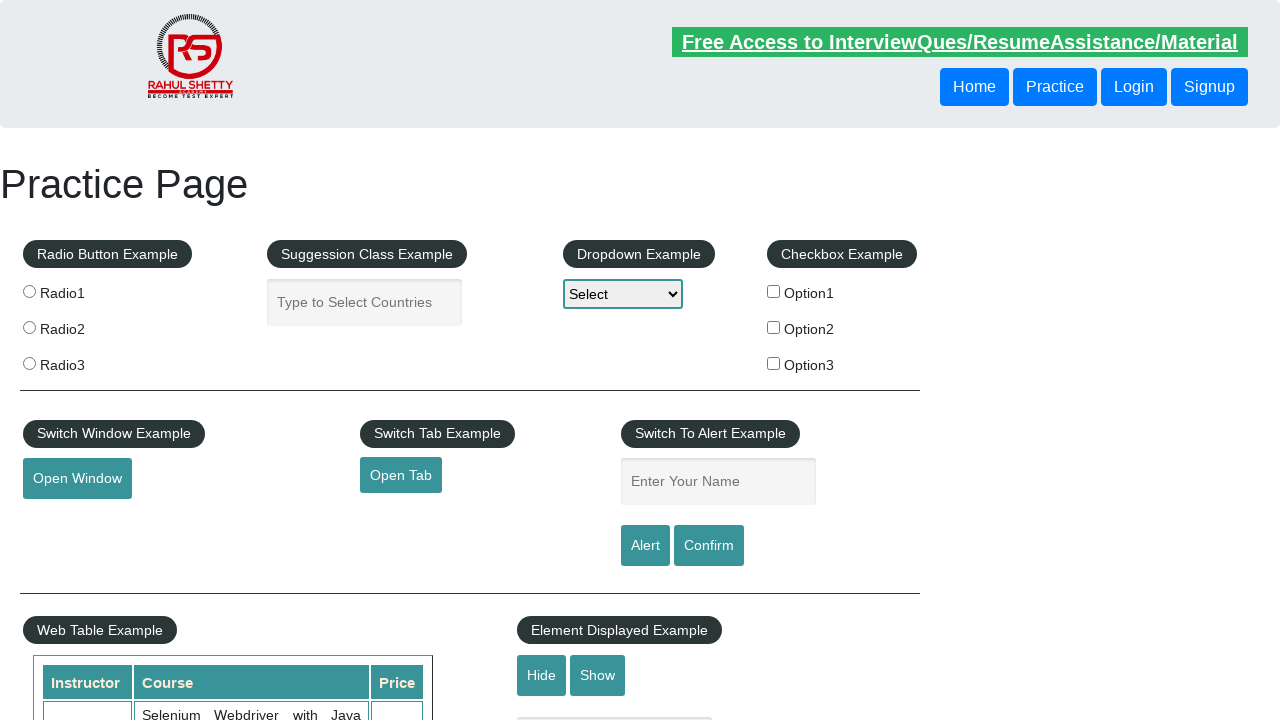

Counted 10 courses in table
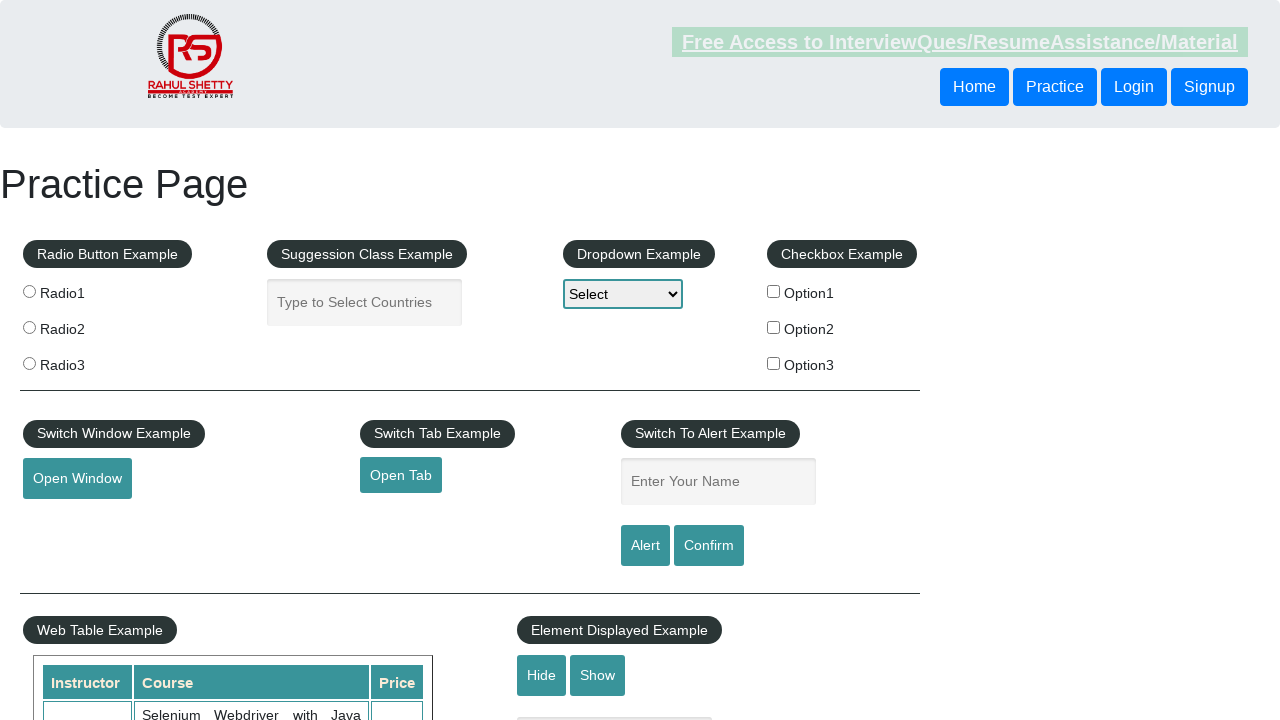

Retrieved course text from index 0
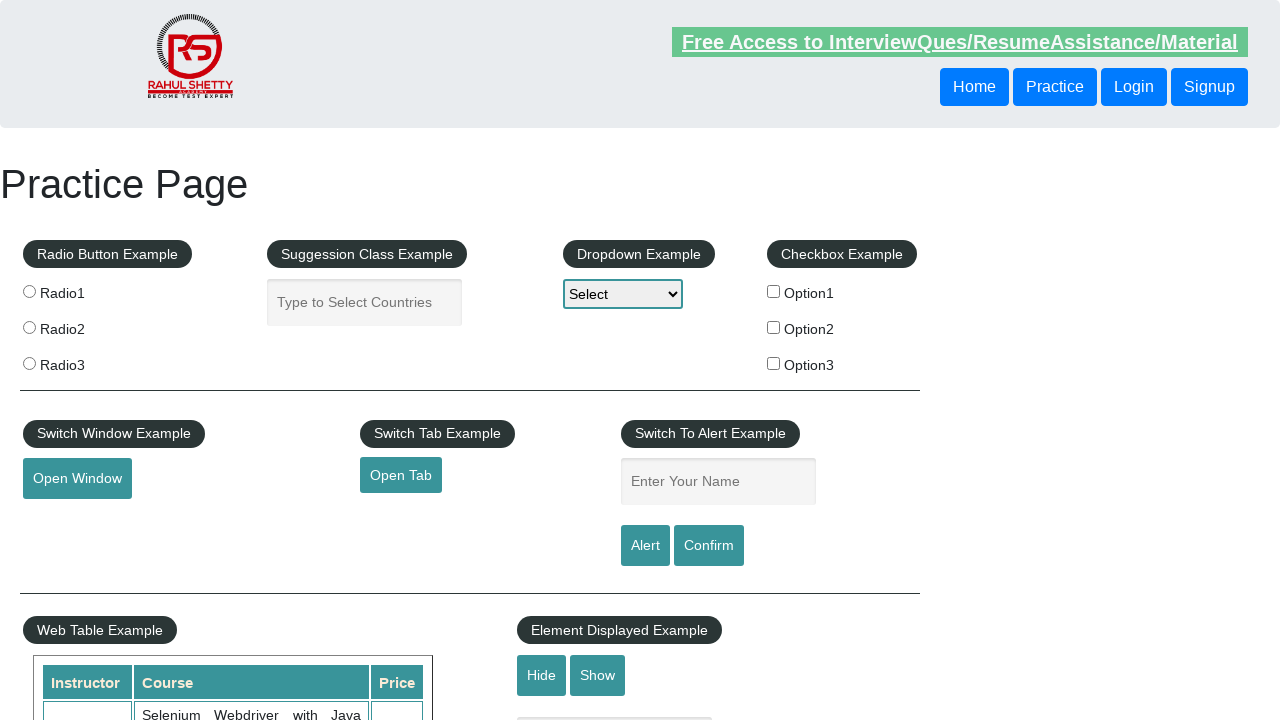

Retrieved course text from index 1
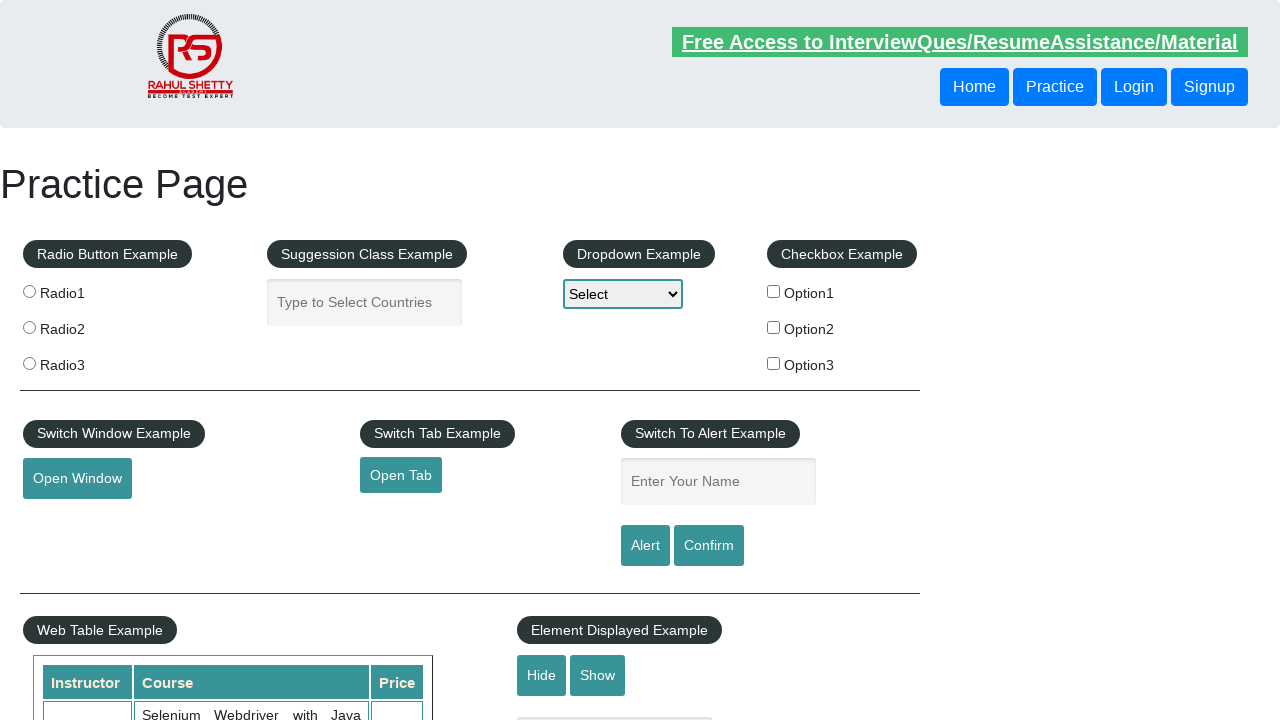

Retrieved course text from index 2
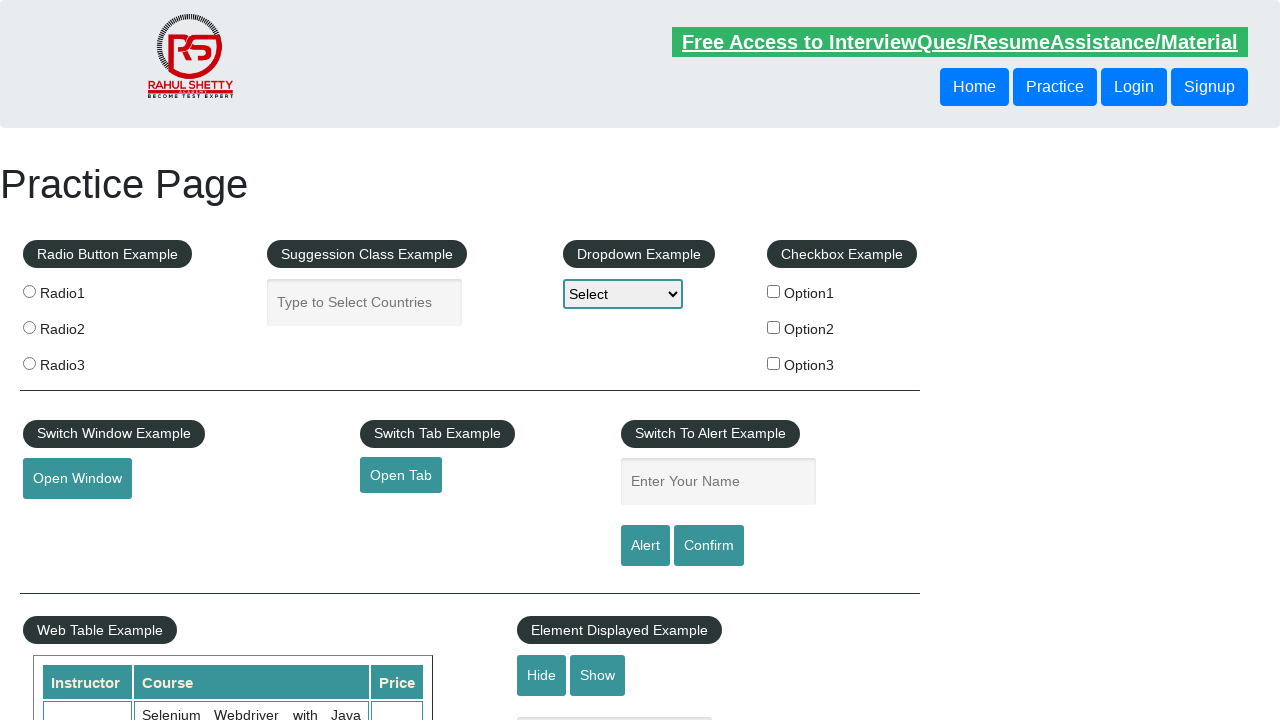

Retrieved course text from index 3
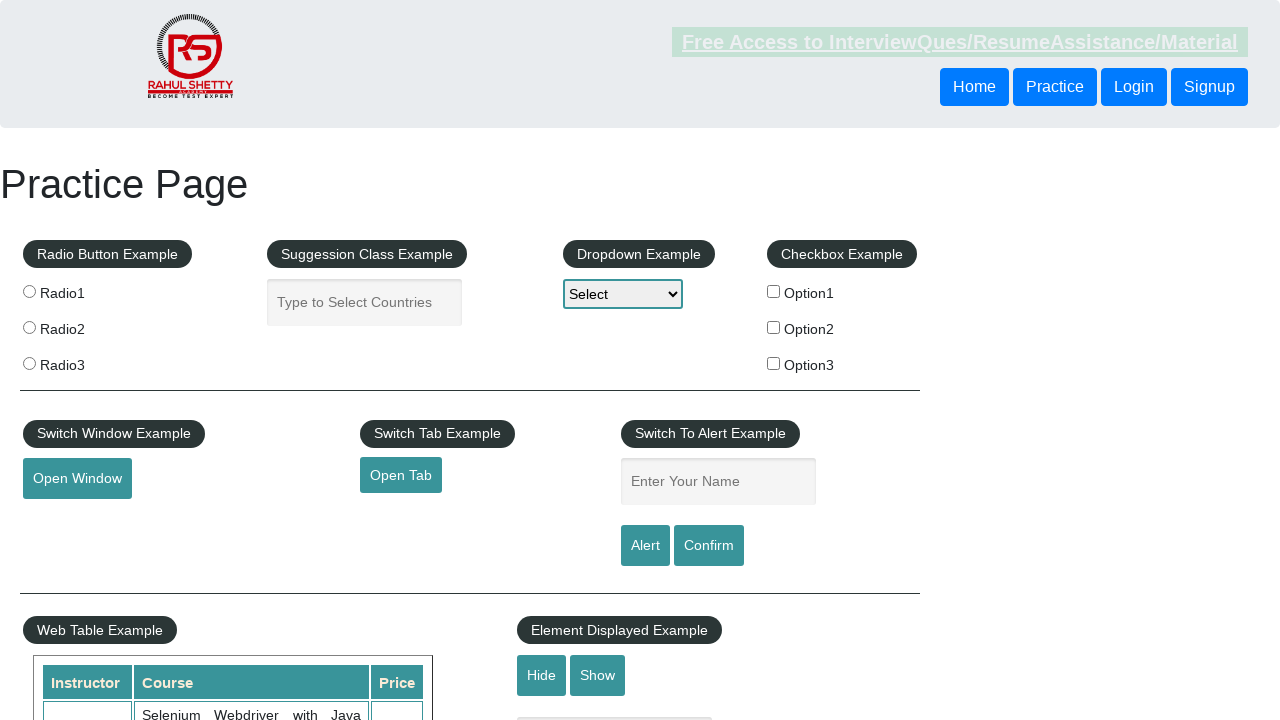

Retrieved course text from index 4
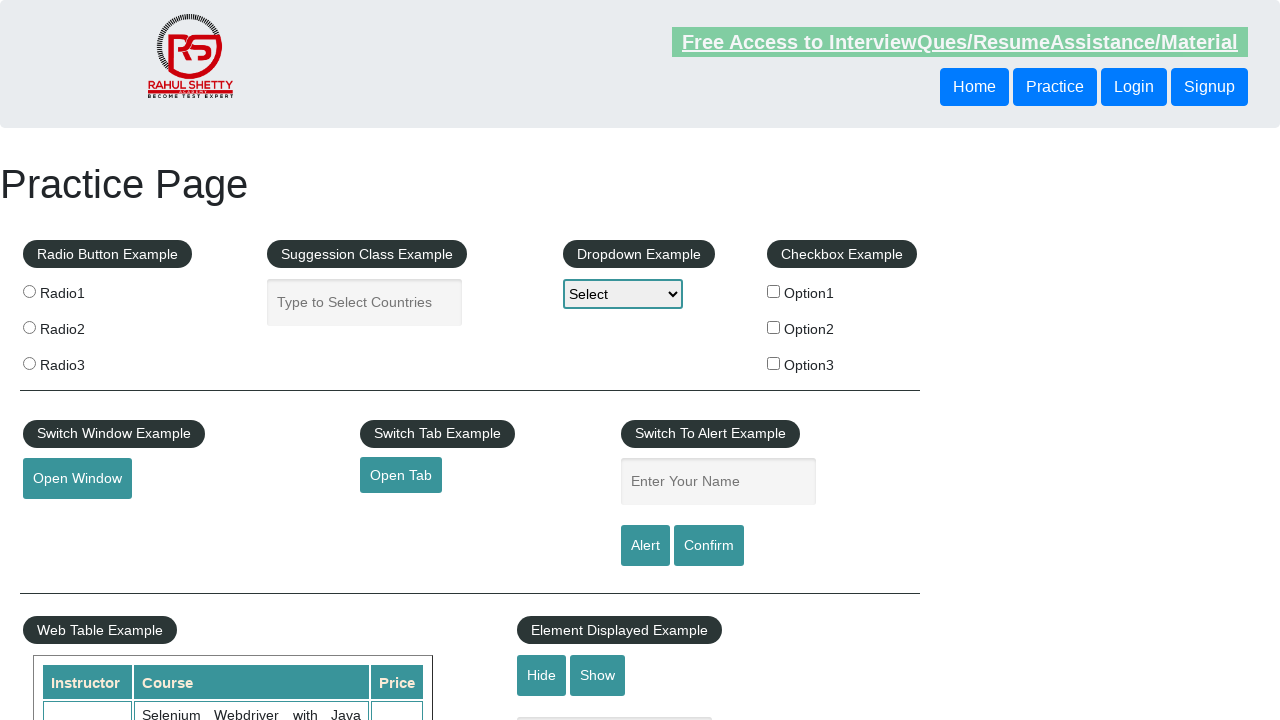

Retrieved course text from index 5
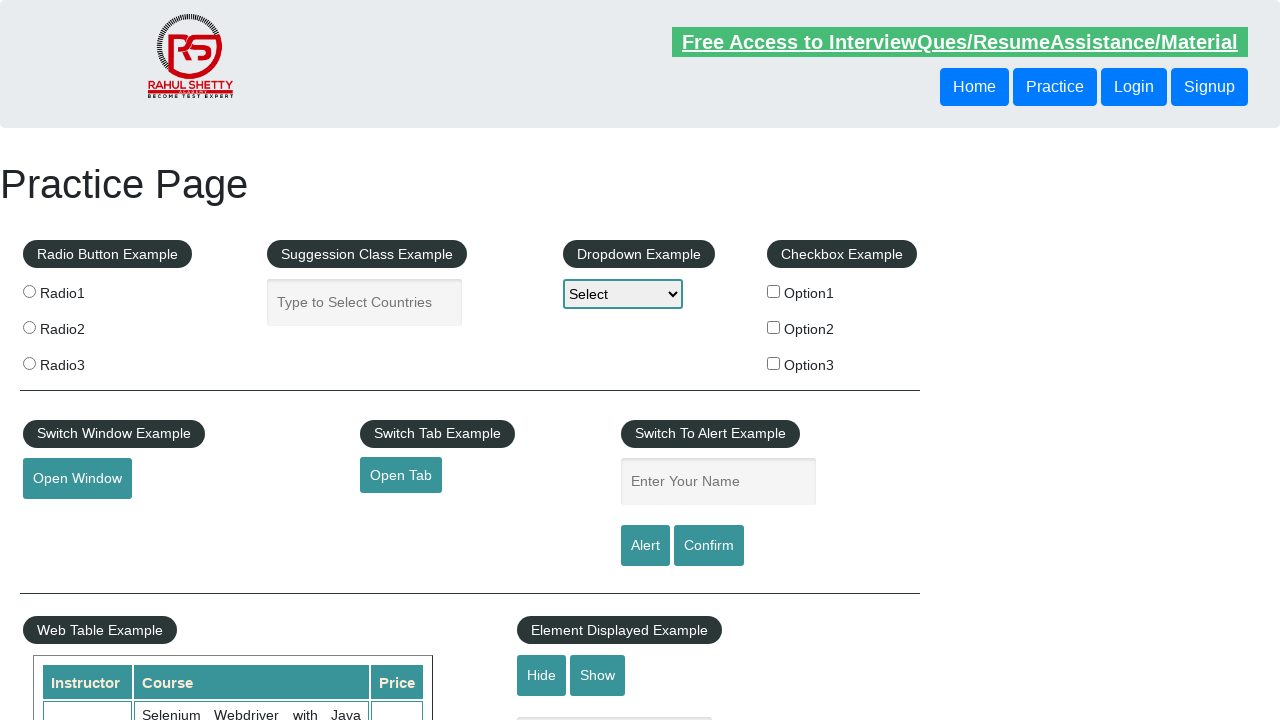

Retrieved course text from index 6
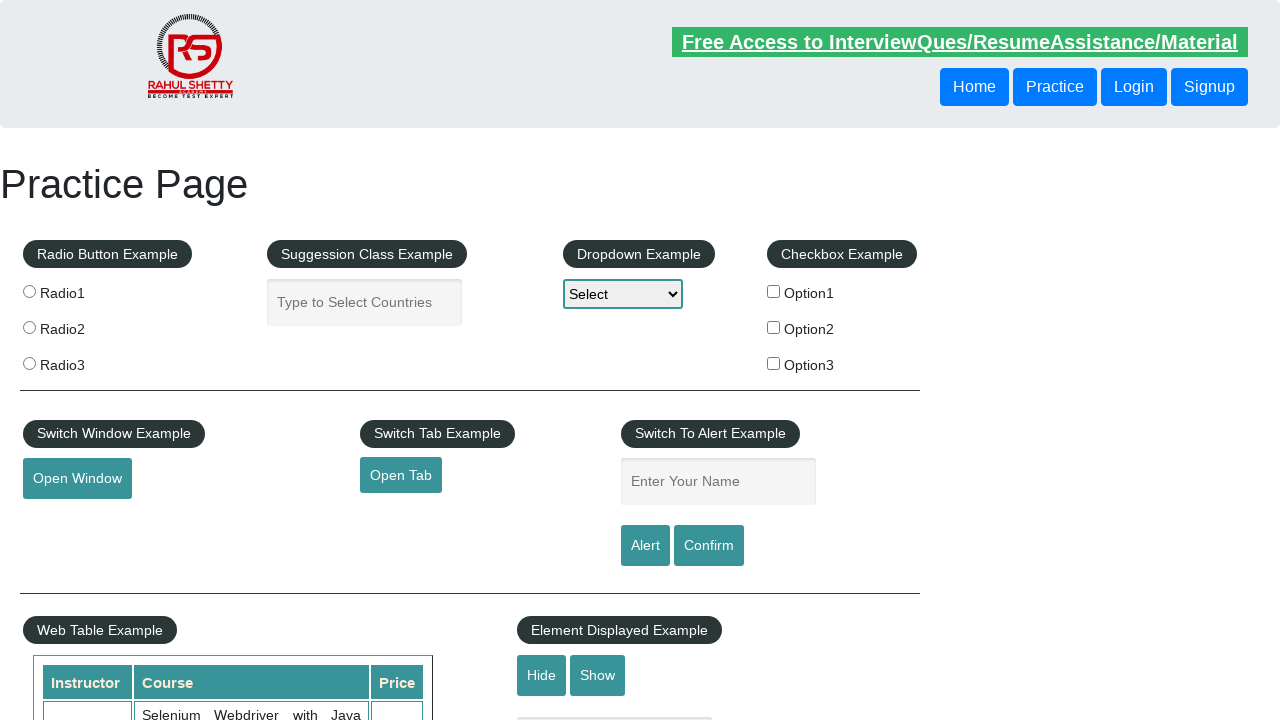

Retrieved course text from index 7
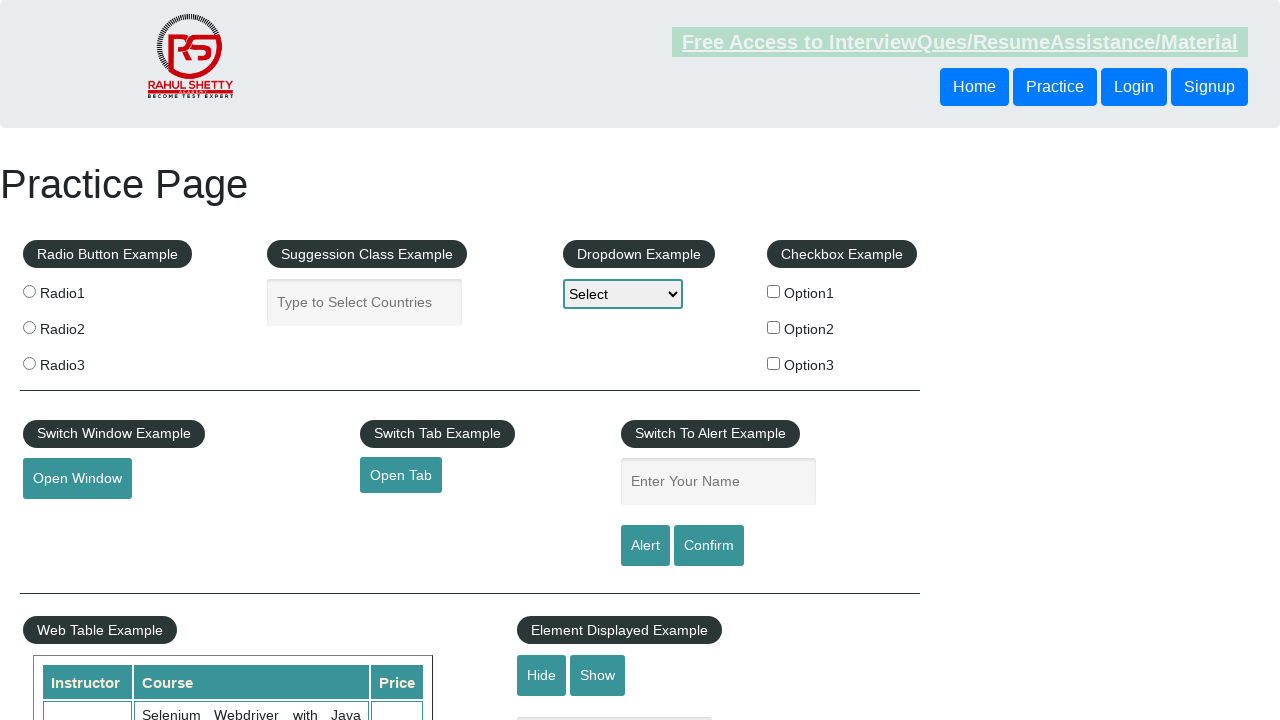

Retrieved course text from index 8
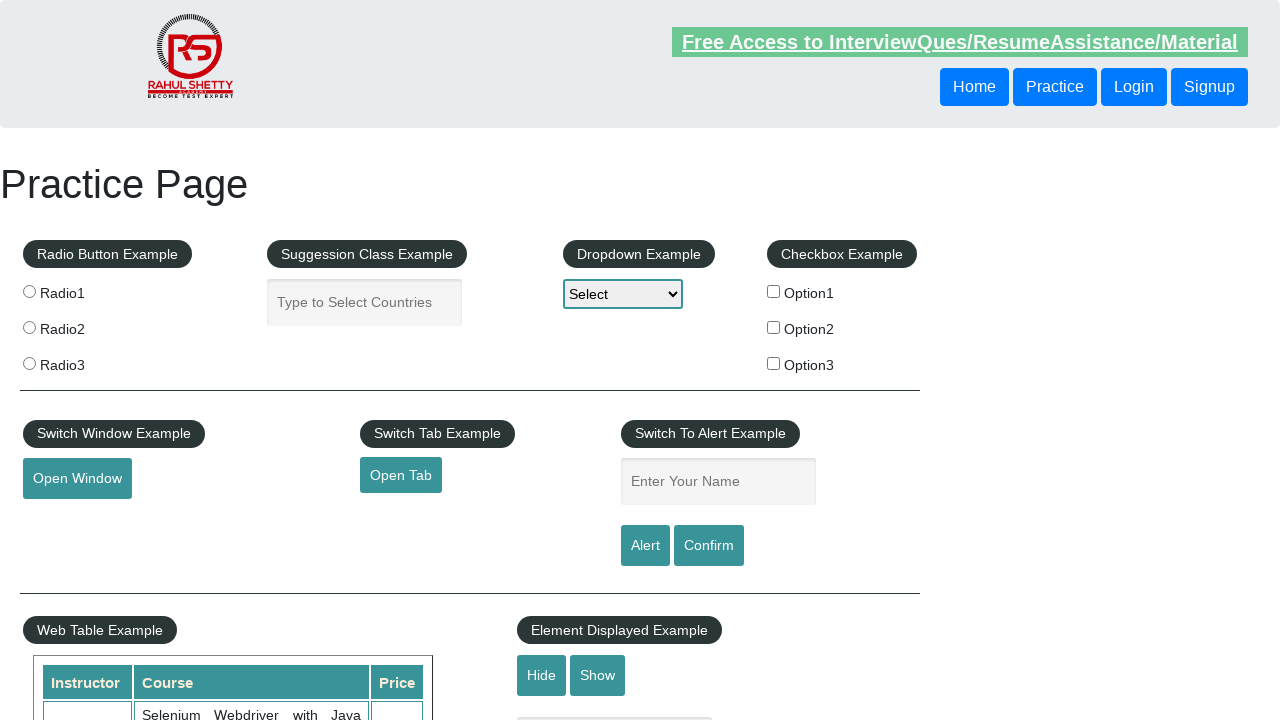

Located instructor cell for Advanced Selenium Framework course at index 8
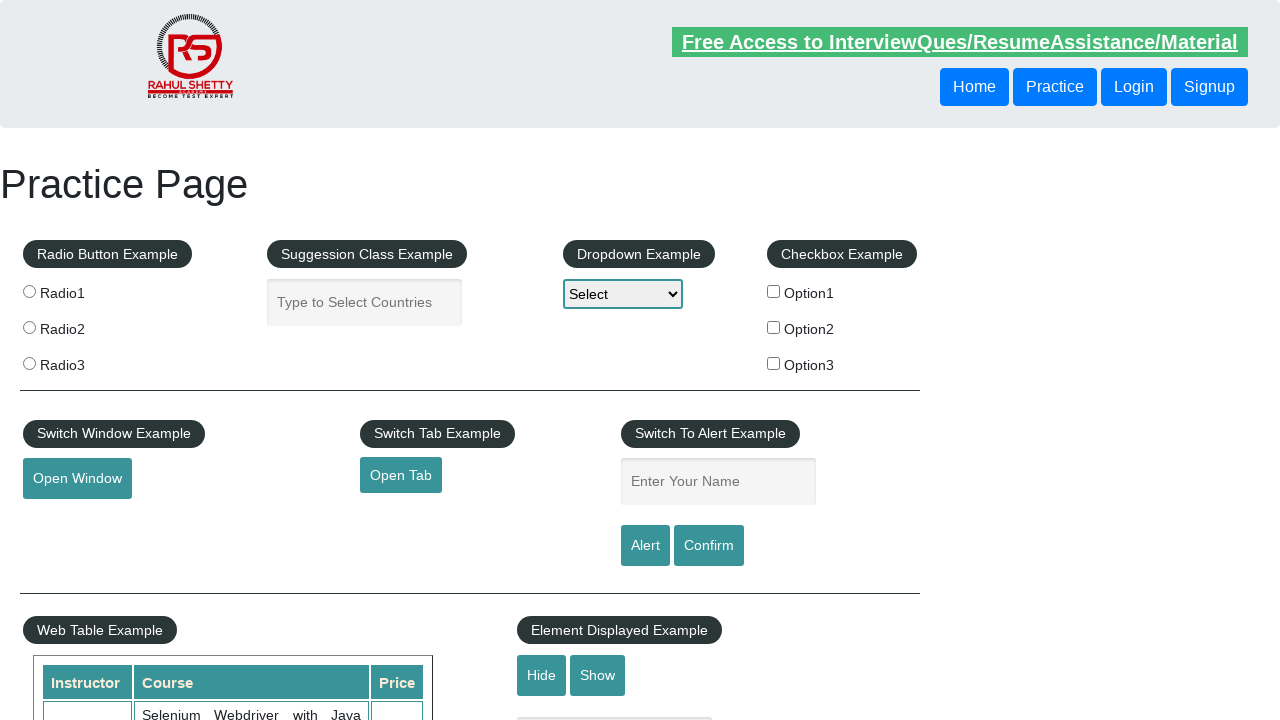

Retrieved instructor name: Rahul Shetty
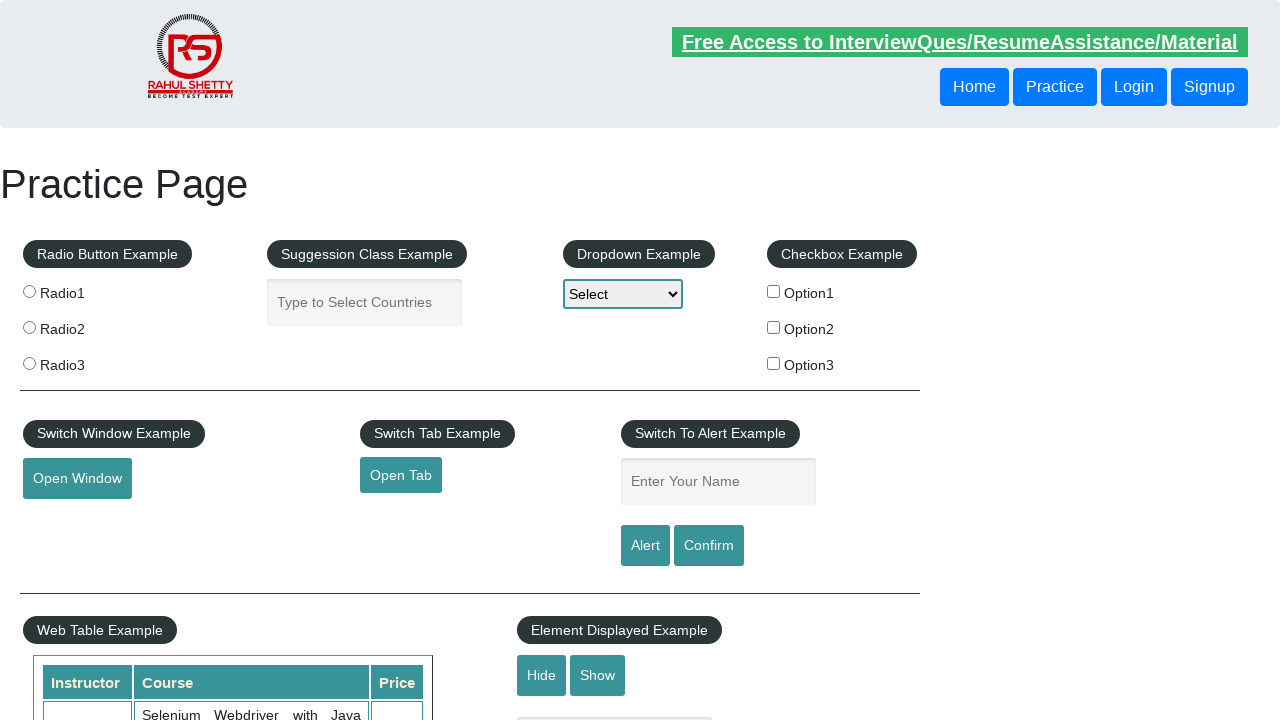

Verified instructor is 'Rahul Shetty' for Advanced Selenium Framework course
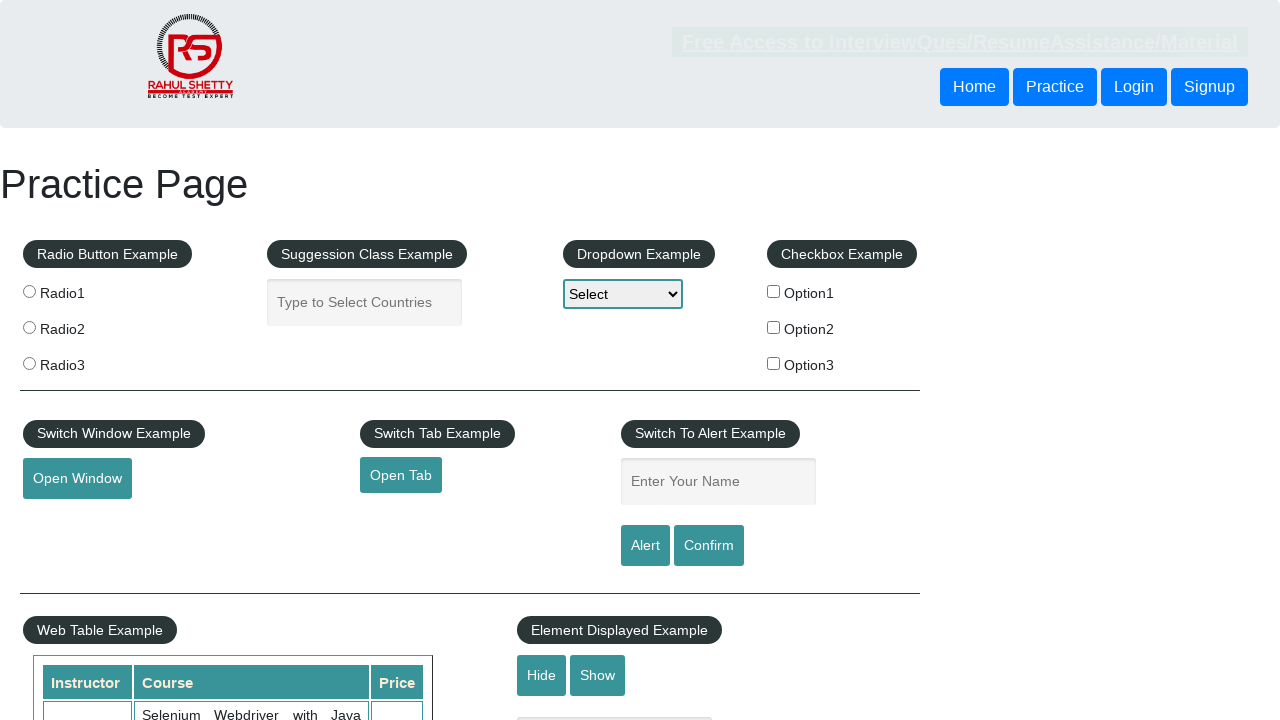

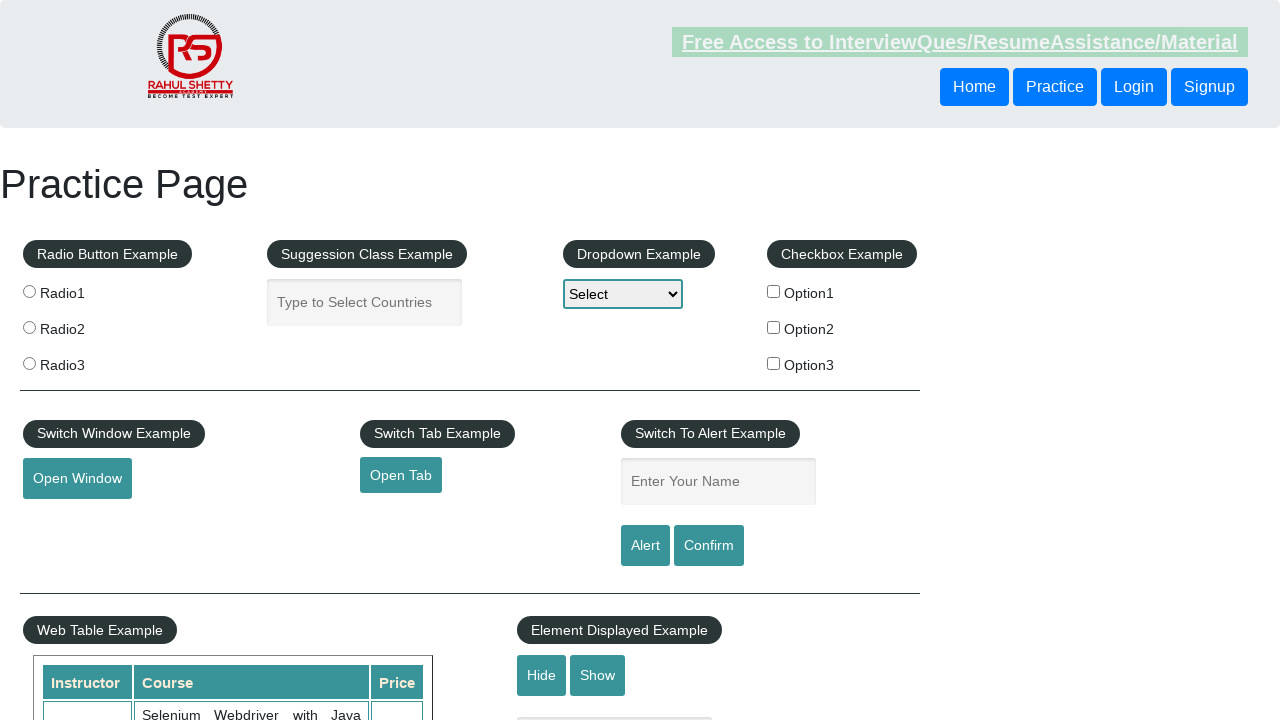